Tests the addition functionality of an online calculator by clicking buttons to compute 2 + 1 and verifying the result appears on screen

Starting URL: https://www.calculadora.org/

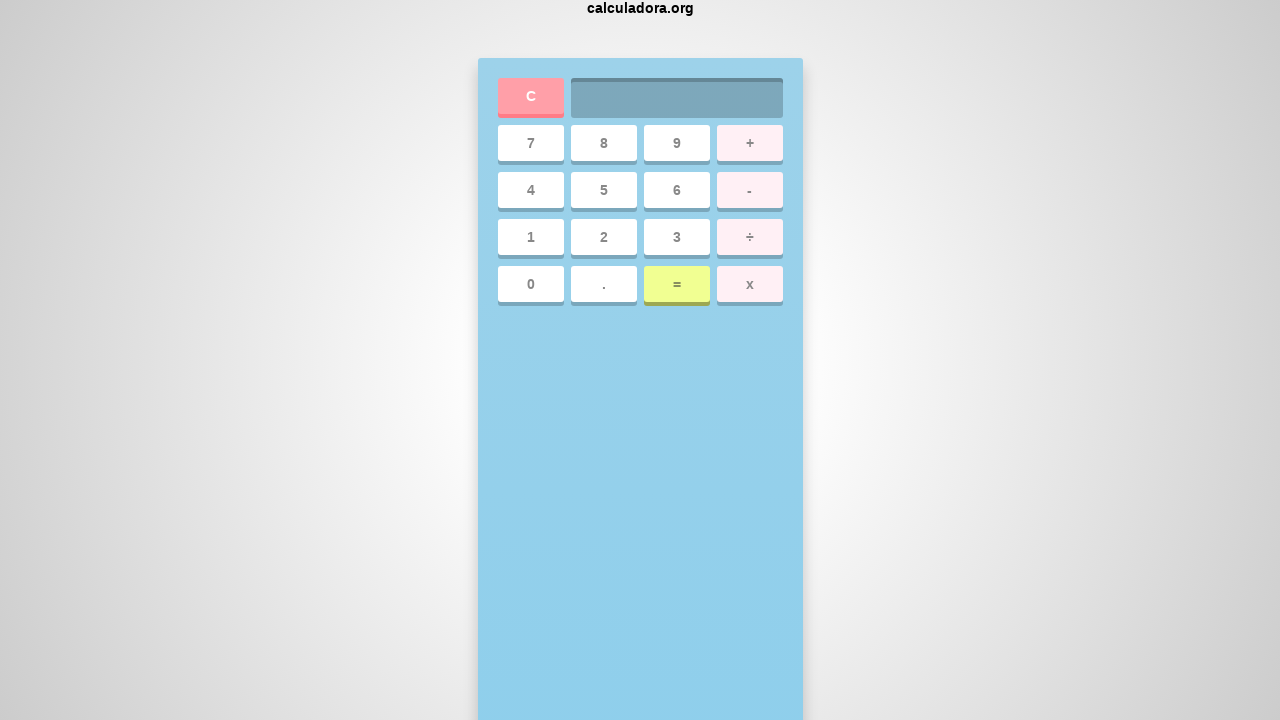

Clicked the '2' button at (604, 237) on span:nth-child(10)
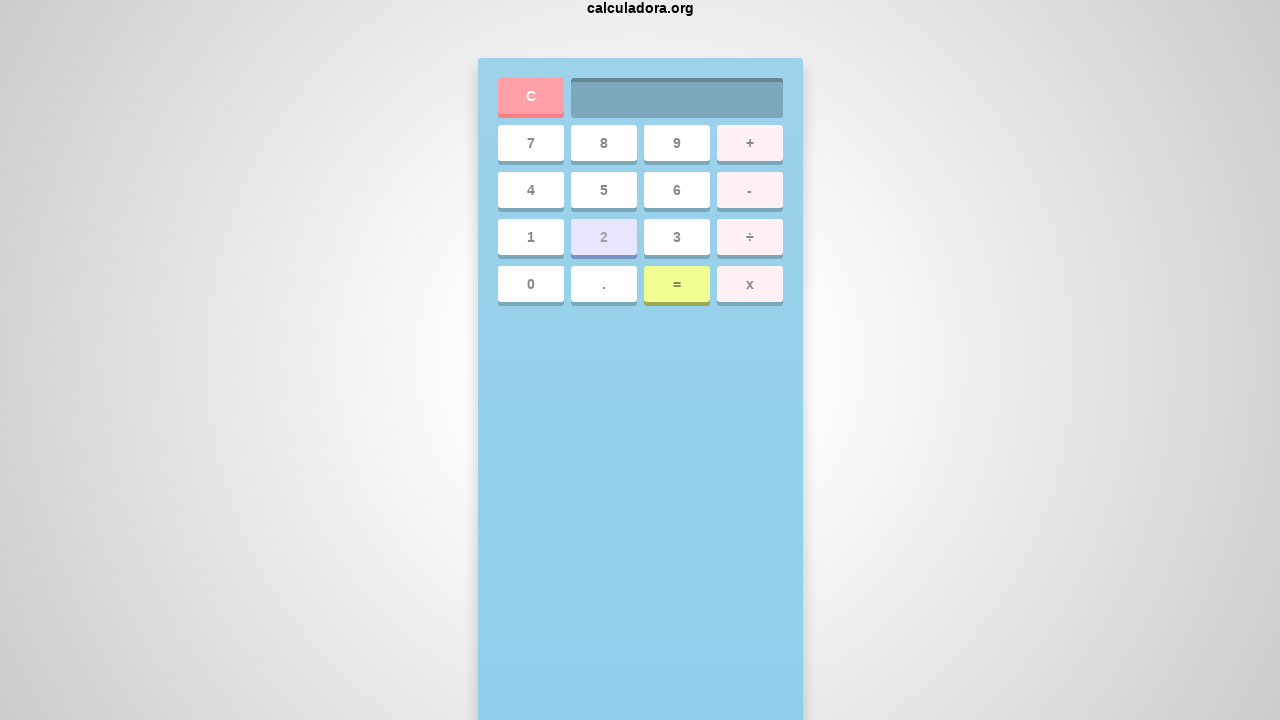

Clicked the addition operator button at (750, 143) on .operator:nth-child(4)
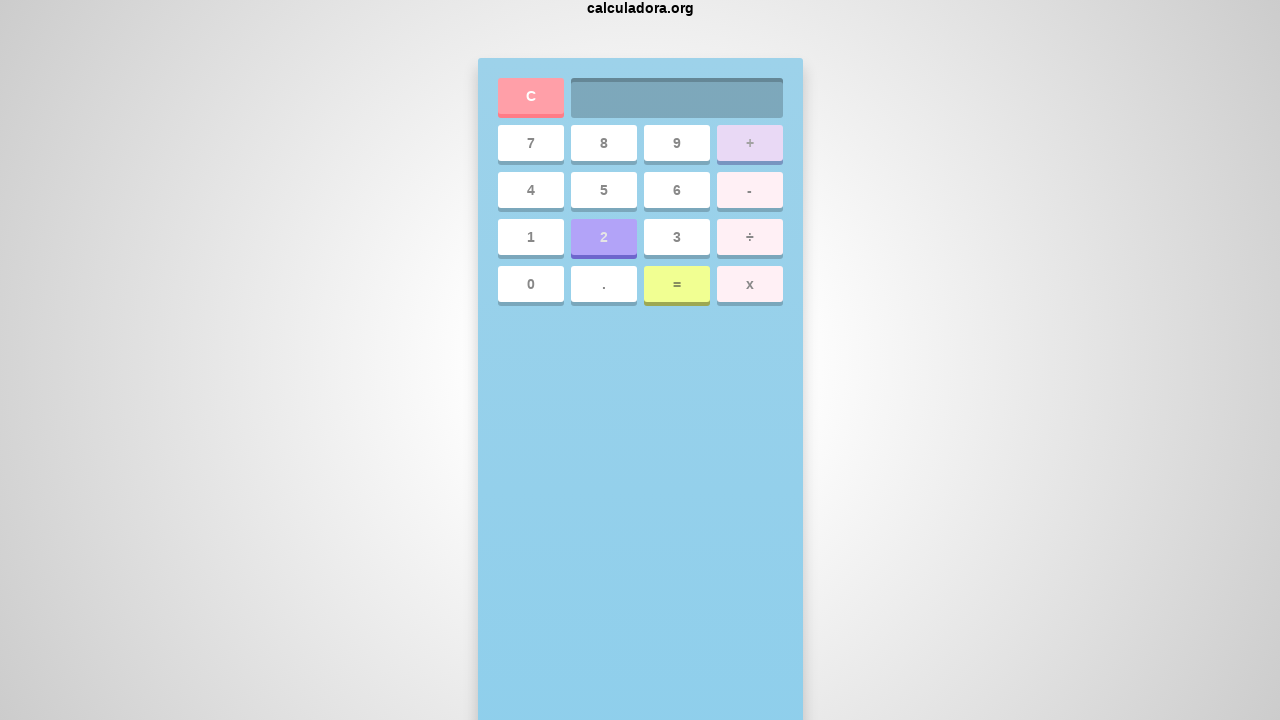

Clicked the '1' button at (530, 237) on span:nth-child(9)
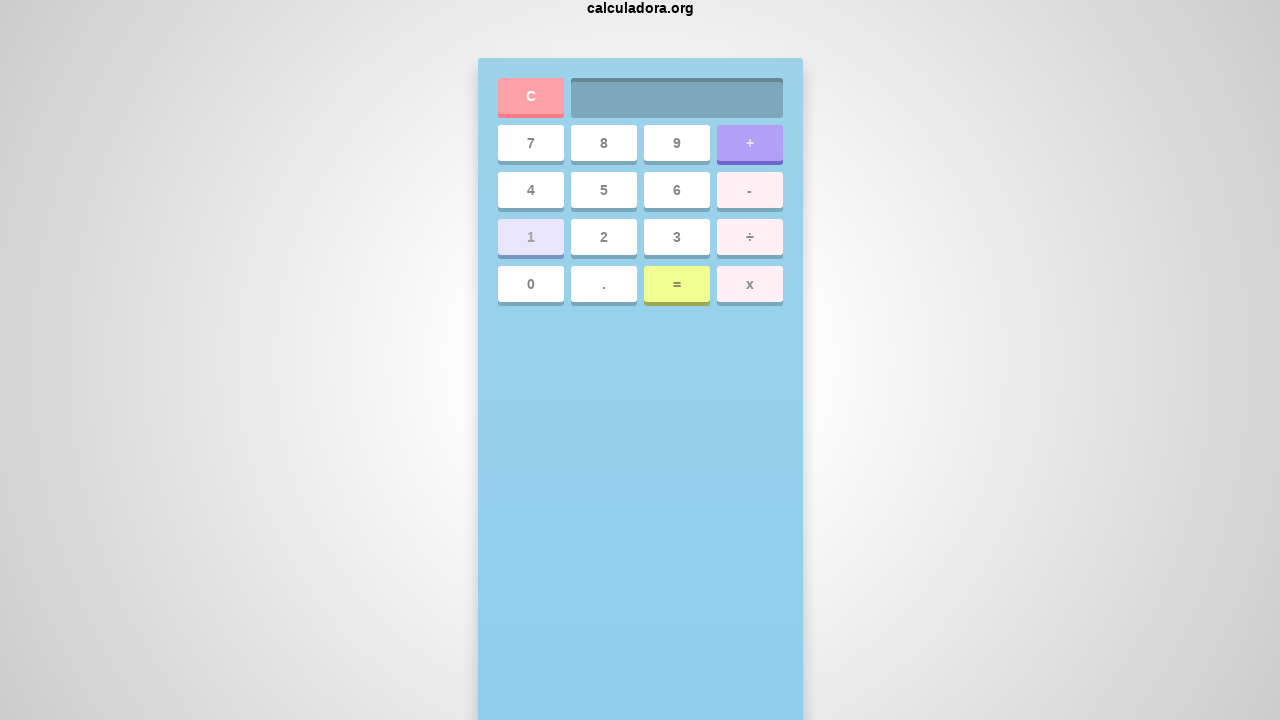

Clicked the equals button to compute 2 + 1 at (676, 284) on .eval
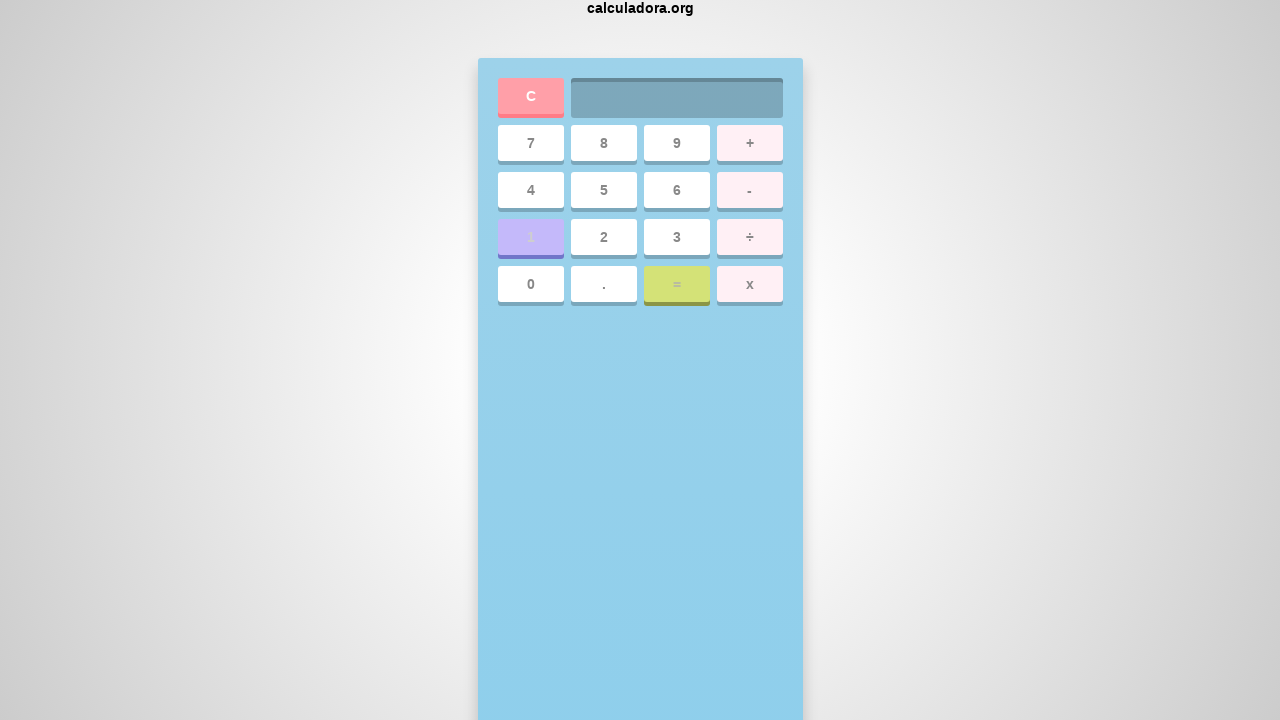

Result displayed on calculator screen
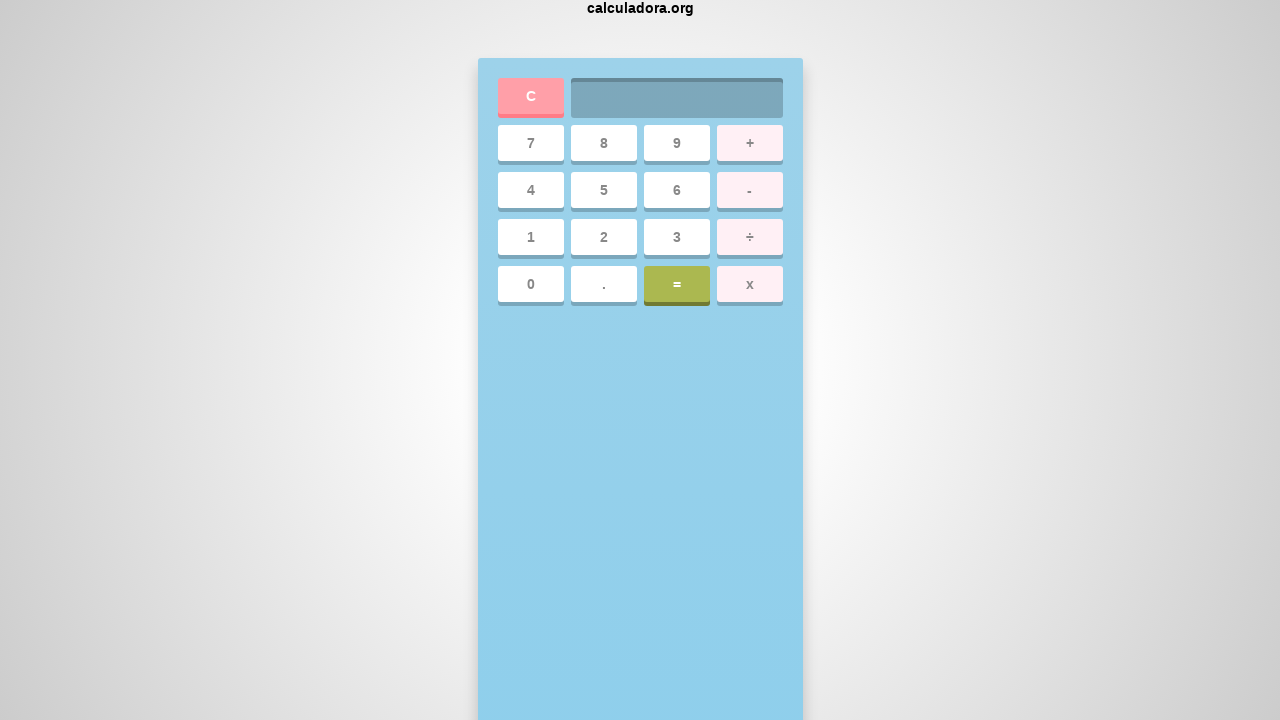

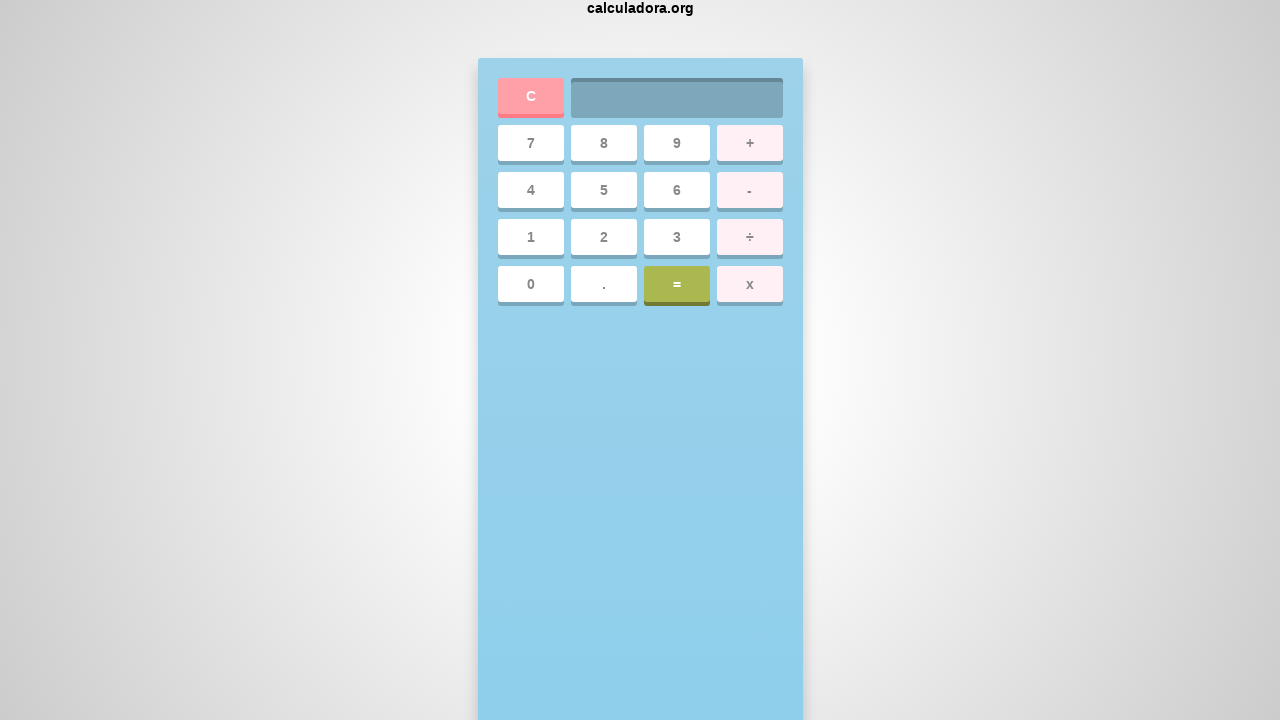